Calculates the sum of two numbers displayed on the page, selects the result from a dropdown menu, and submits the form

Starting URL: https://suninjuly.github.io/selects1.html

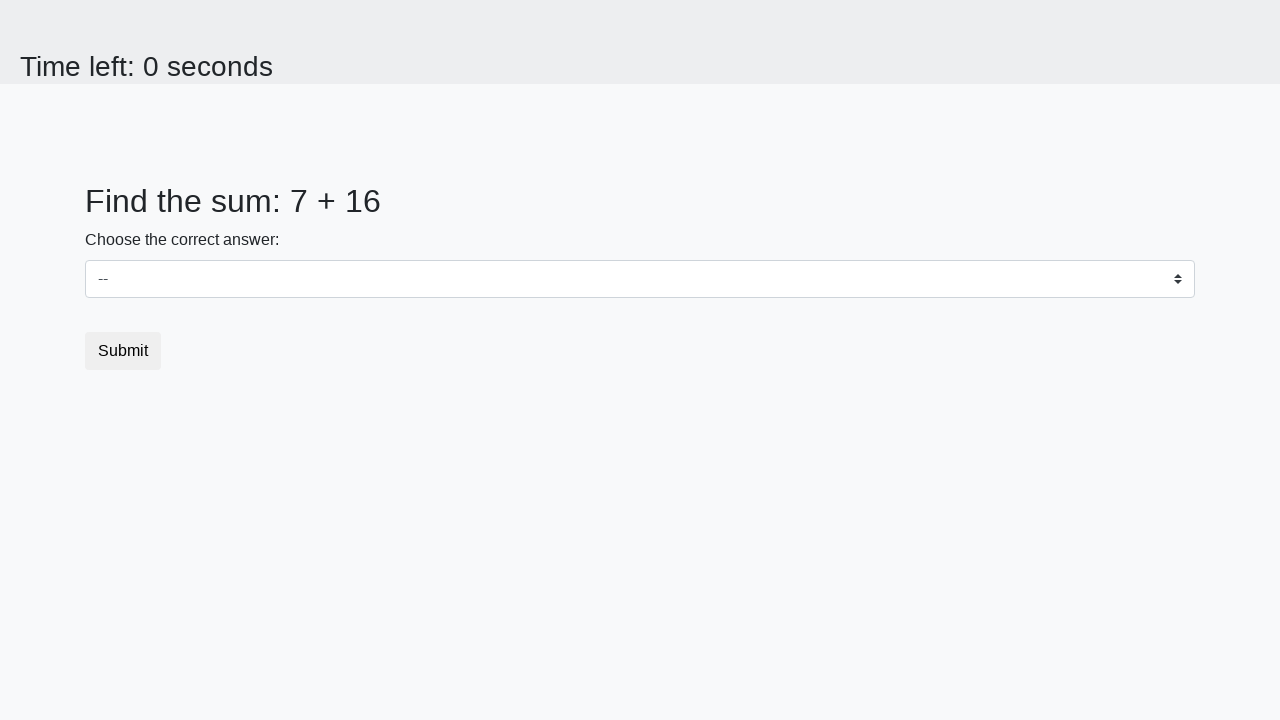

Retrieved first number from #num1 element
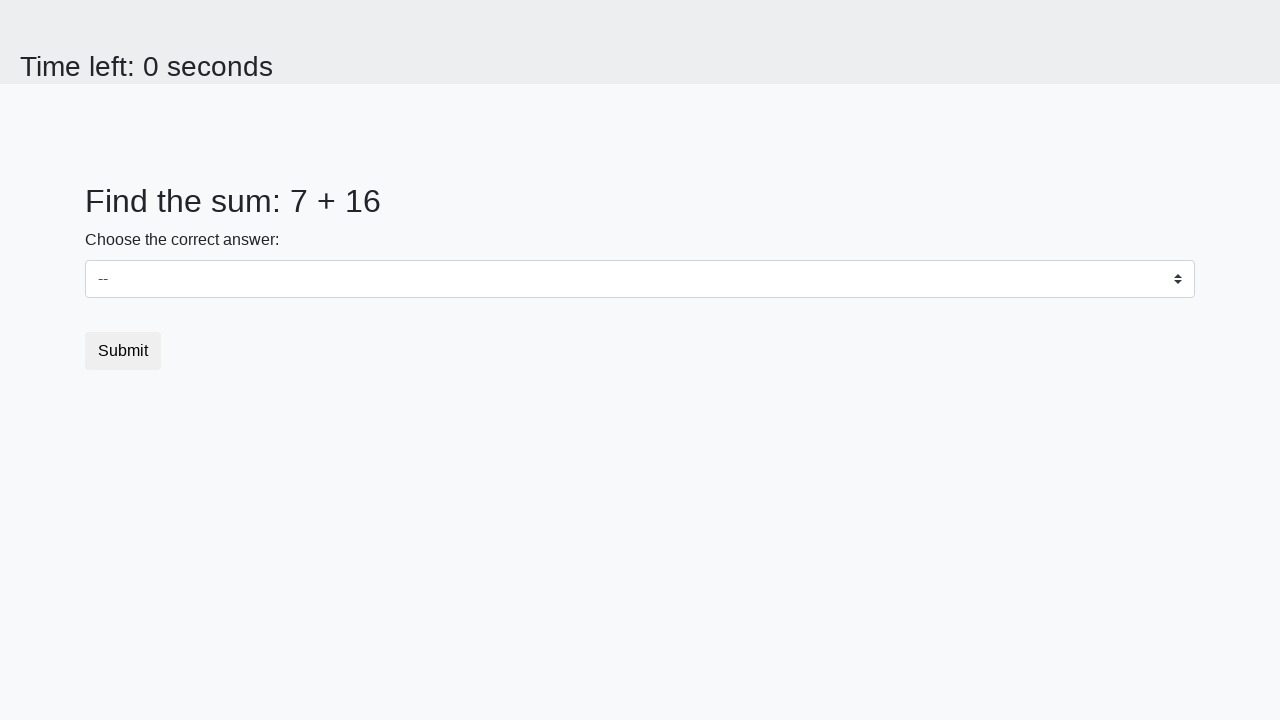

Retrieved second number from #num2 element
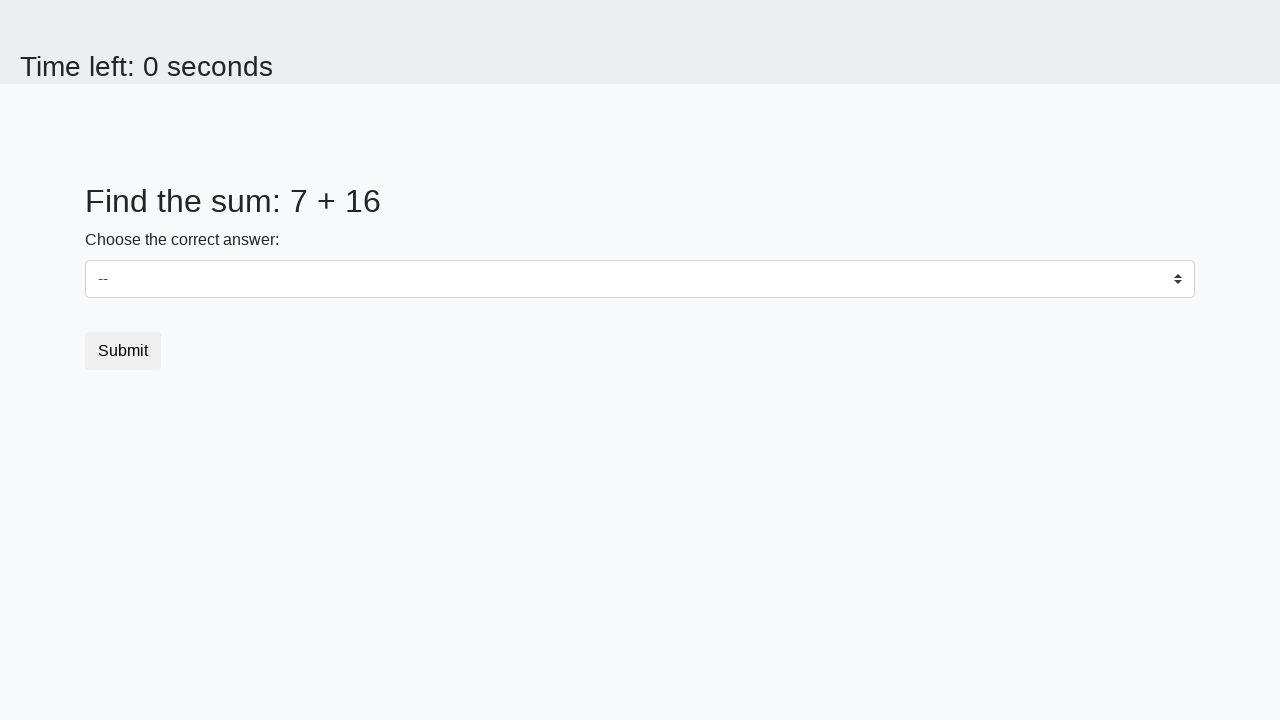

Calculated sum: 7 + 16 = 23
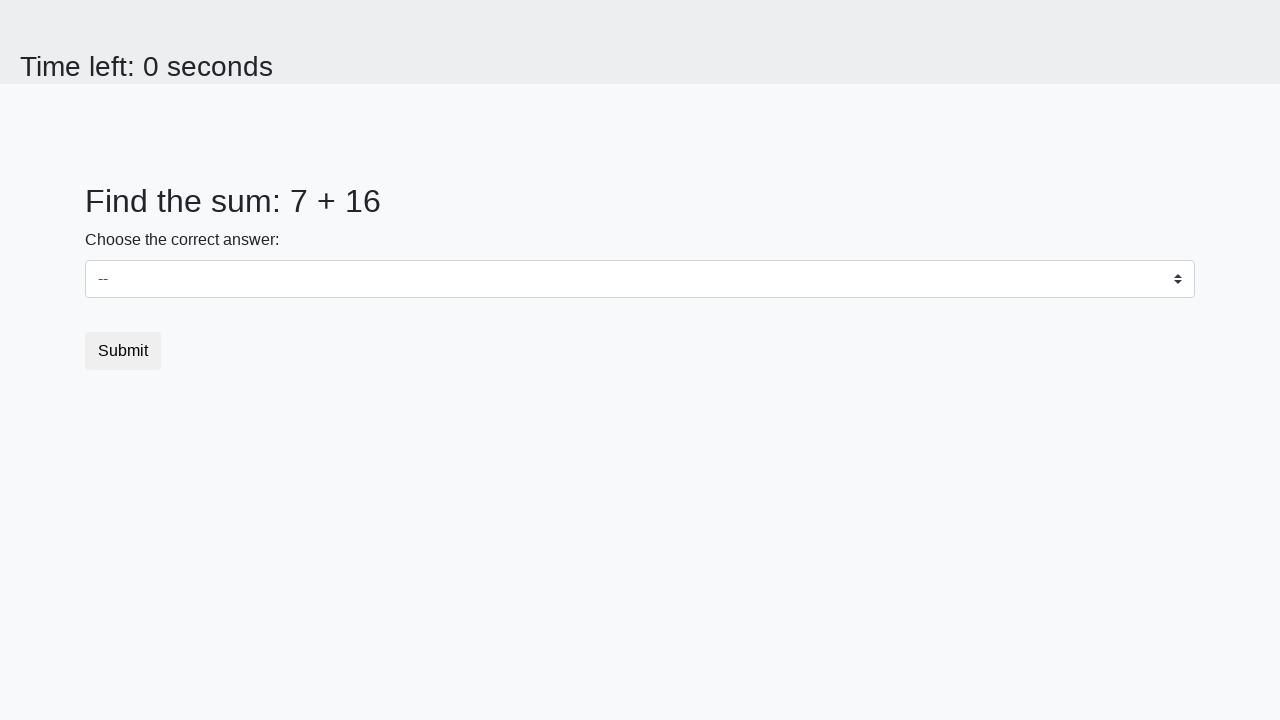

Selected sum value '23' from dropdown menu on #dropdown
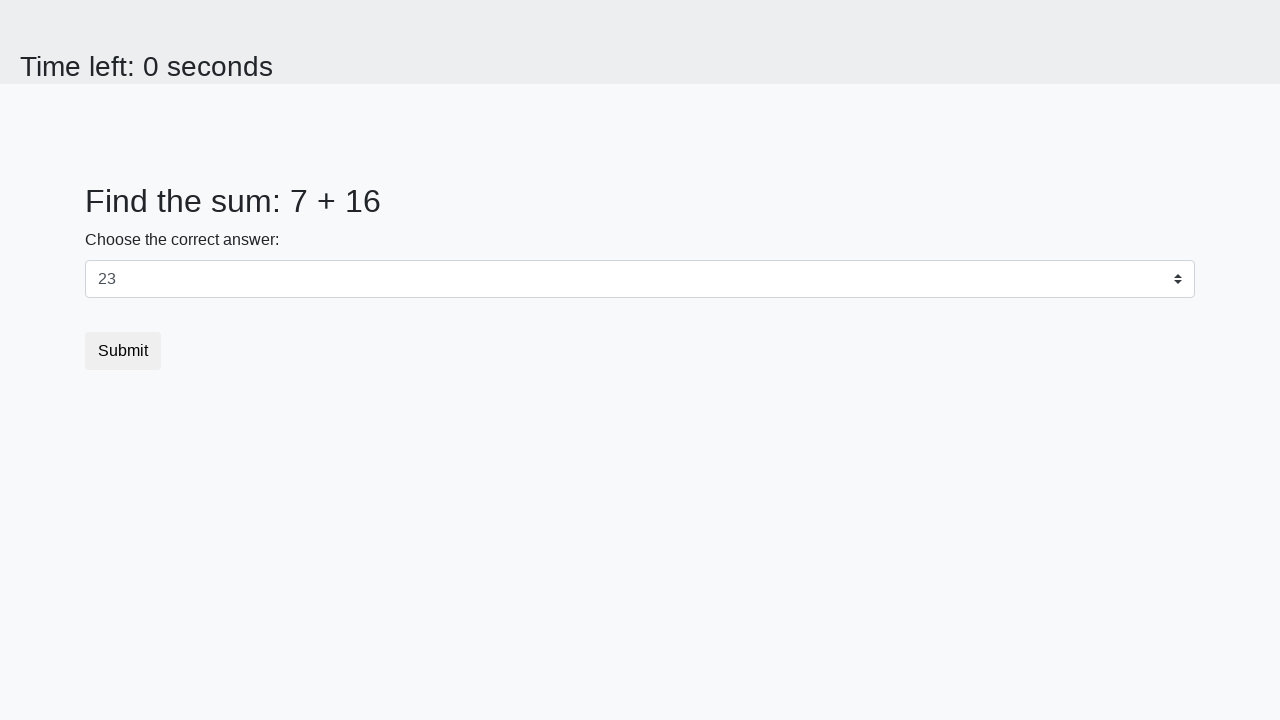

Clicked submit button to complete form submission at (123, 351) on .btn
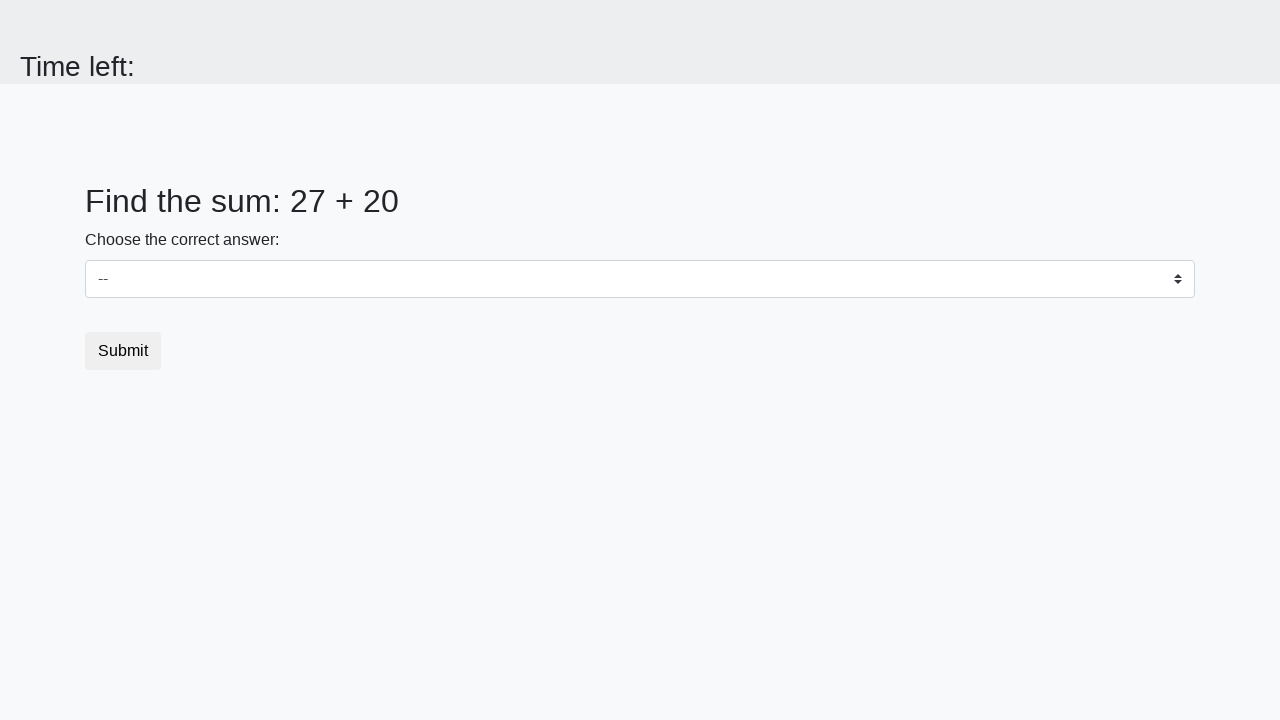

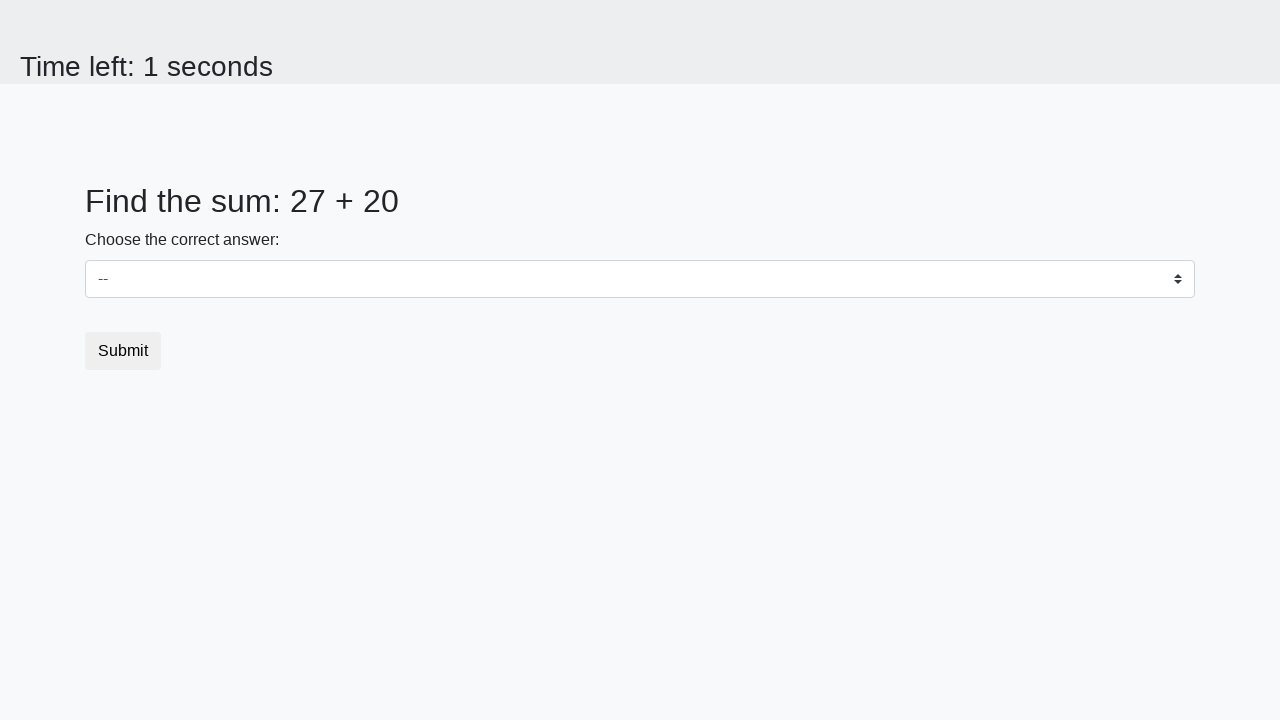